Opens a new tab by clicking a button and verifies content in the new tab

Starting URL: https://demoqa.com/browser-windows

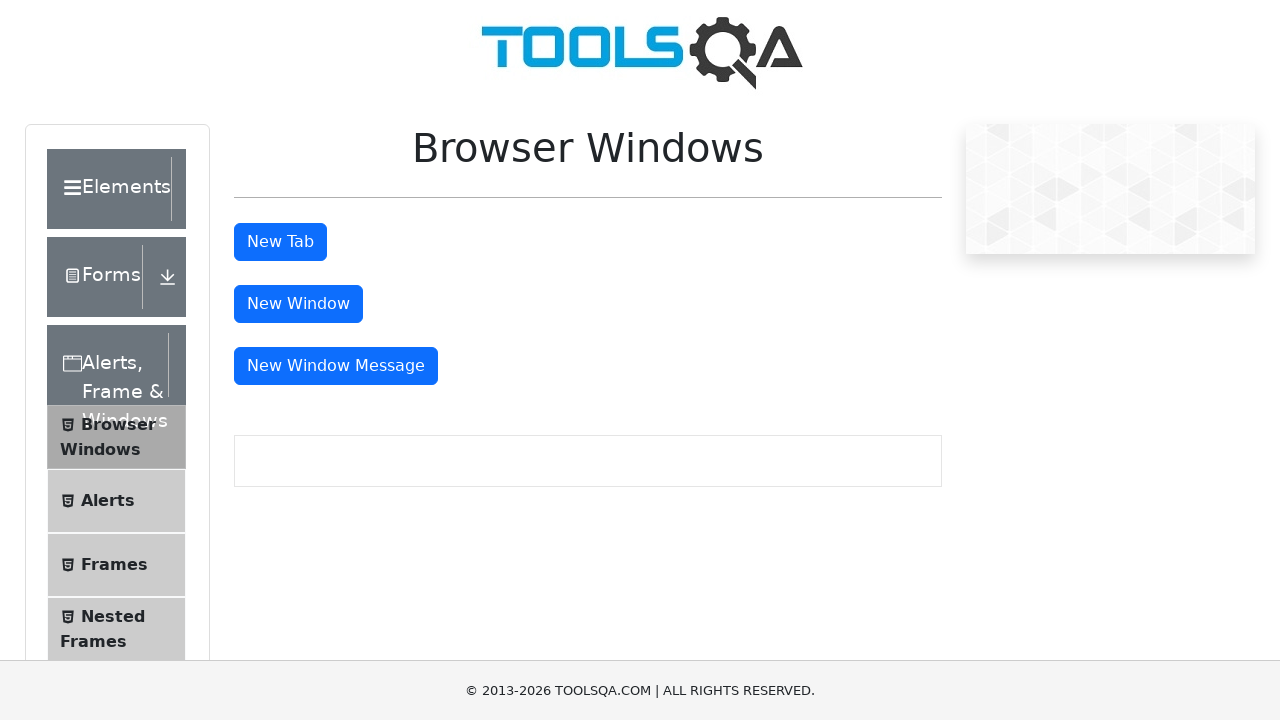

Clicked tab button to open a new tab at (280, 242) on #tabButton
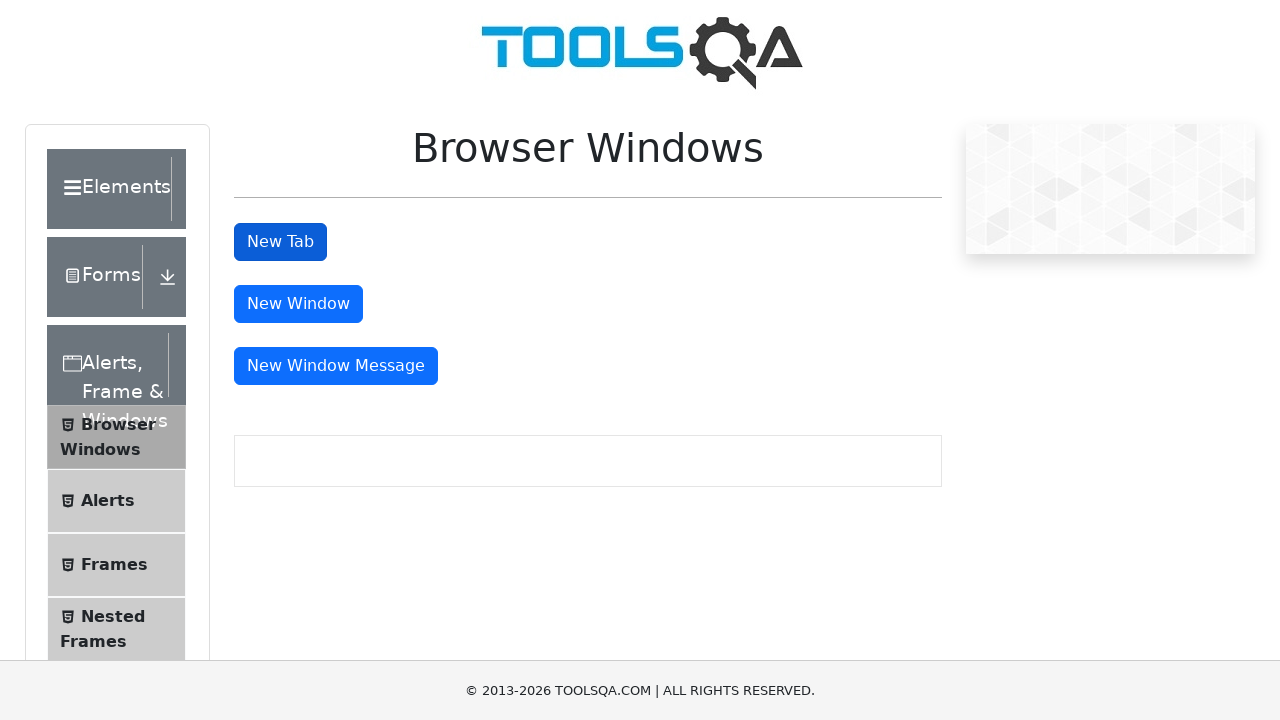

New tab opened and captured
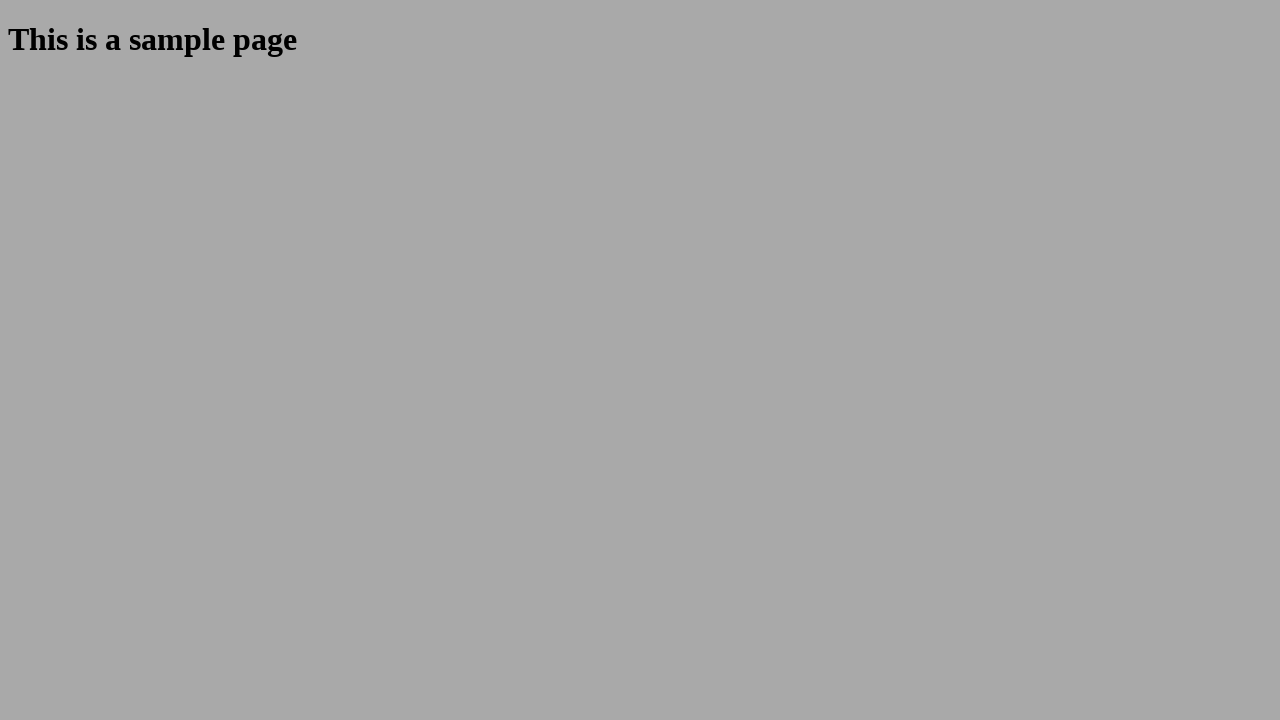

Waited for sample heading element to load in new tab
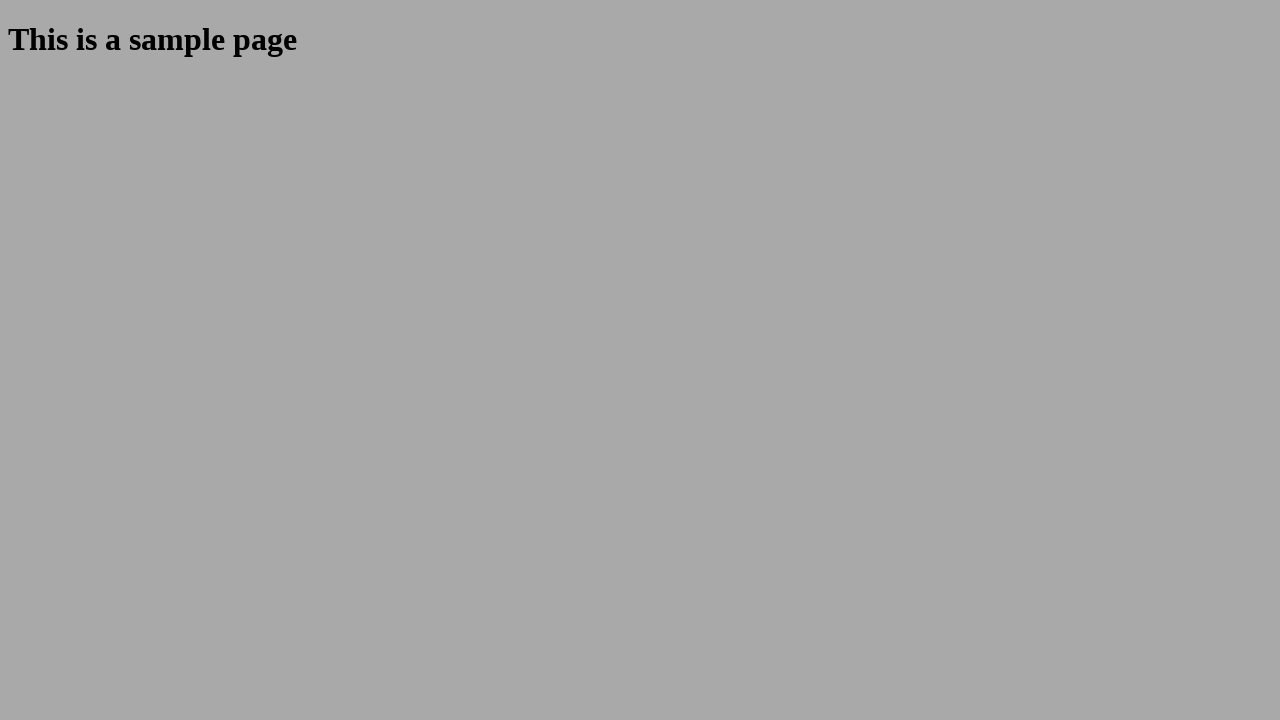

Retrieved heading text: 'This is a sample page'
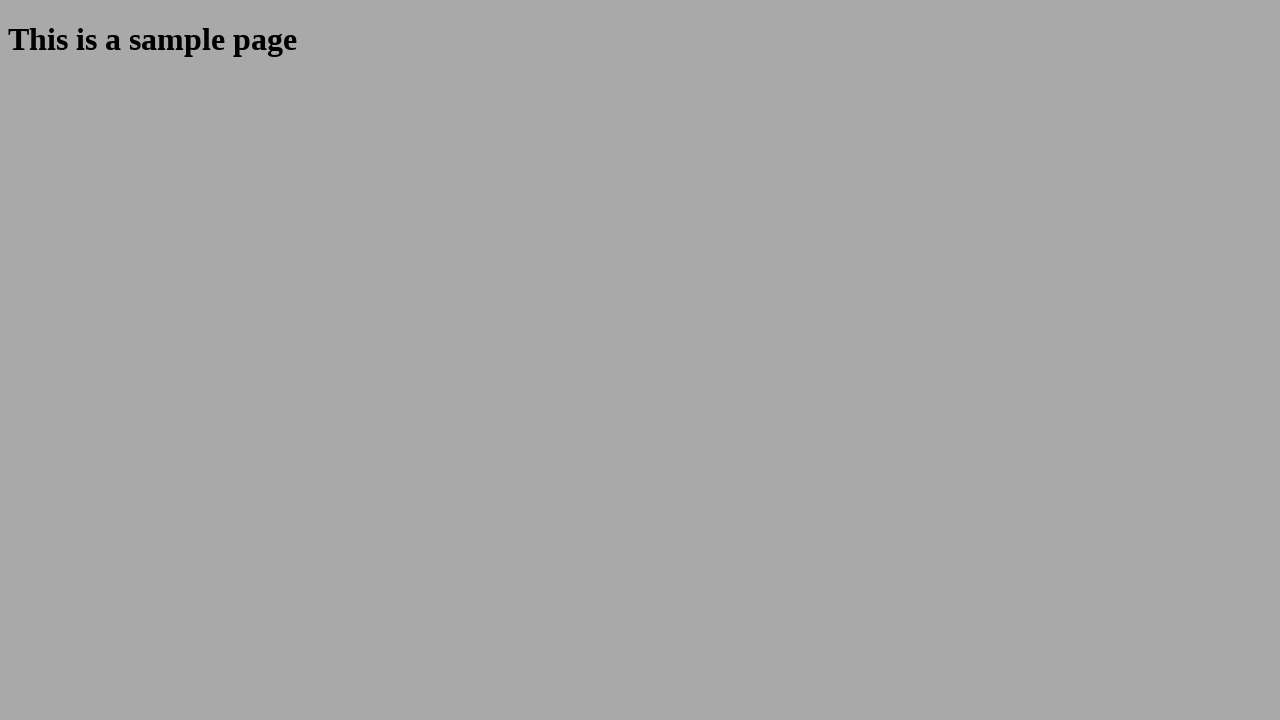

Verified that heading text matches expected value 'This is a sample page'
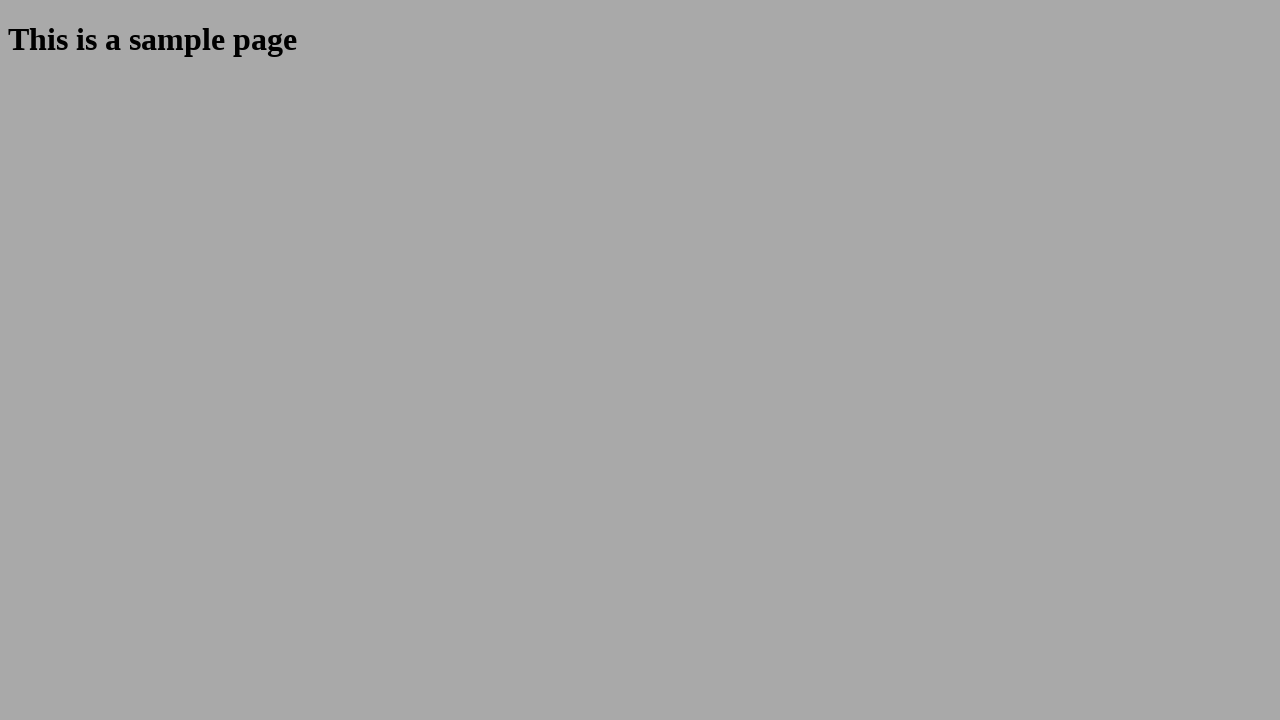

Closed the new tab
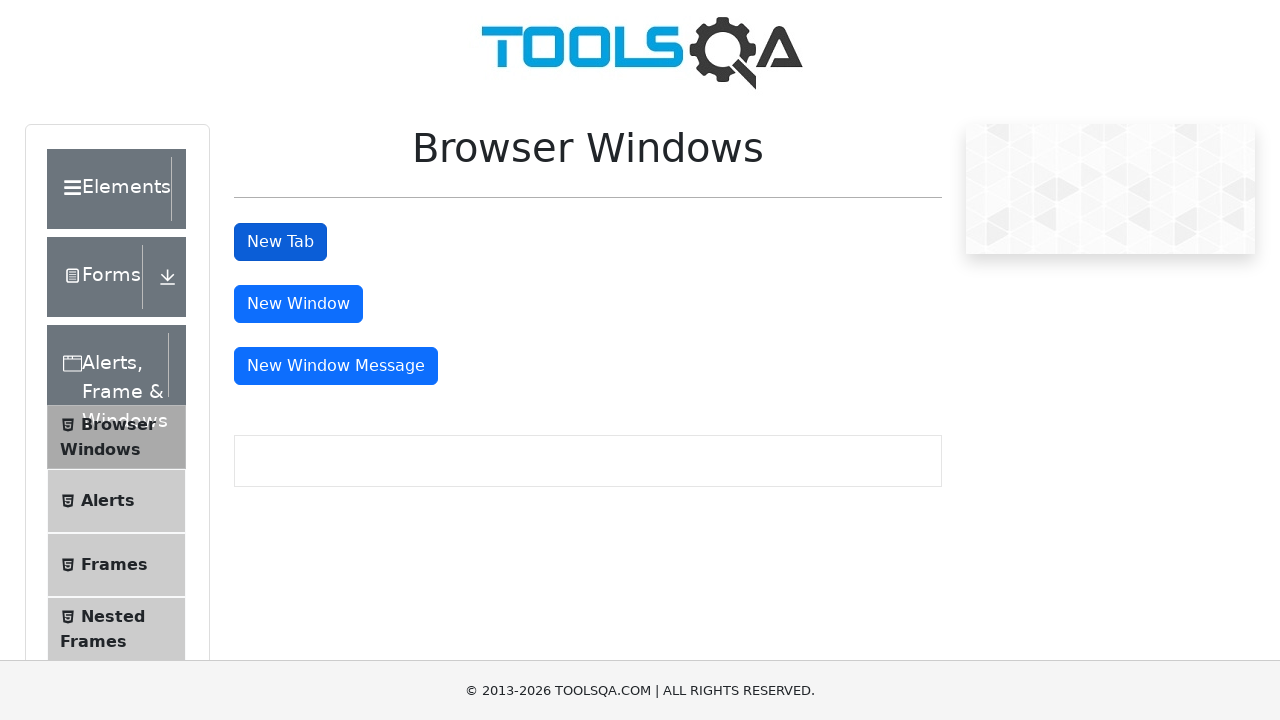

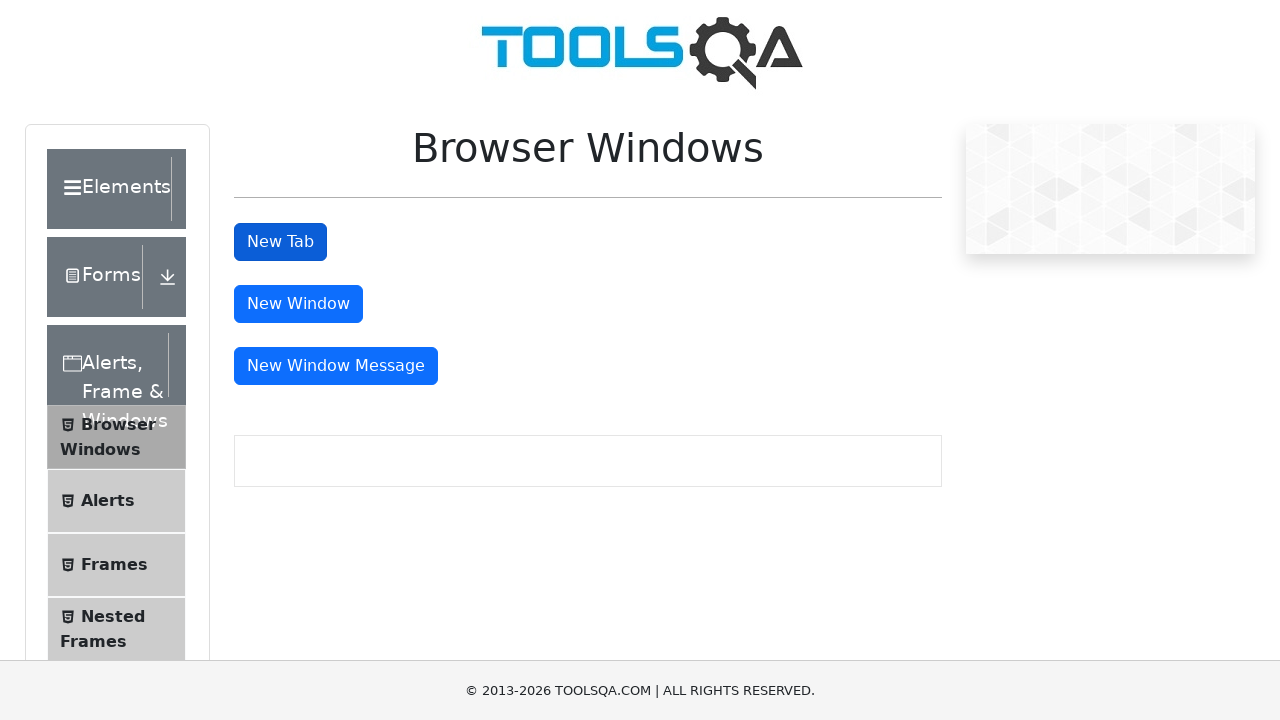